Tests a simple todo list application by adding three todo items and verifying that three checkboxes are created for the items

Starting URL: https://eviltester.github.io/simpletodolist/todo.html#/&eviltester

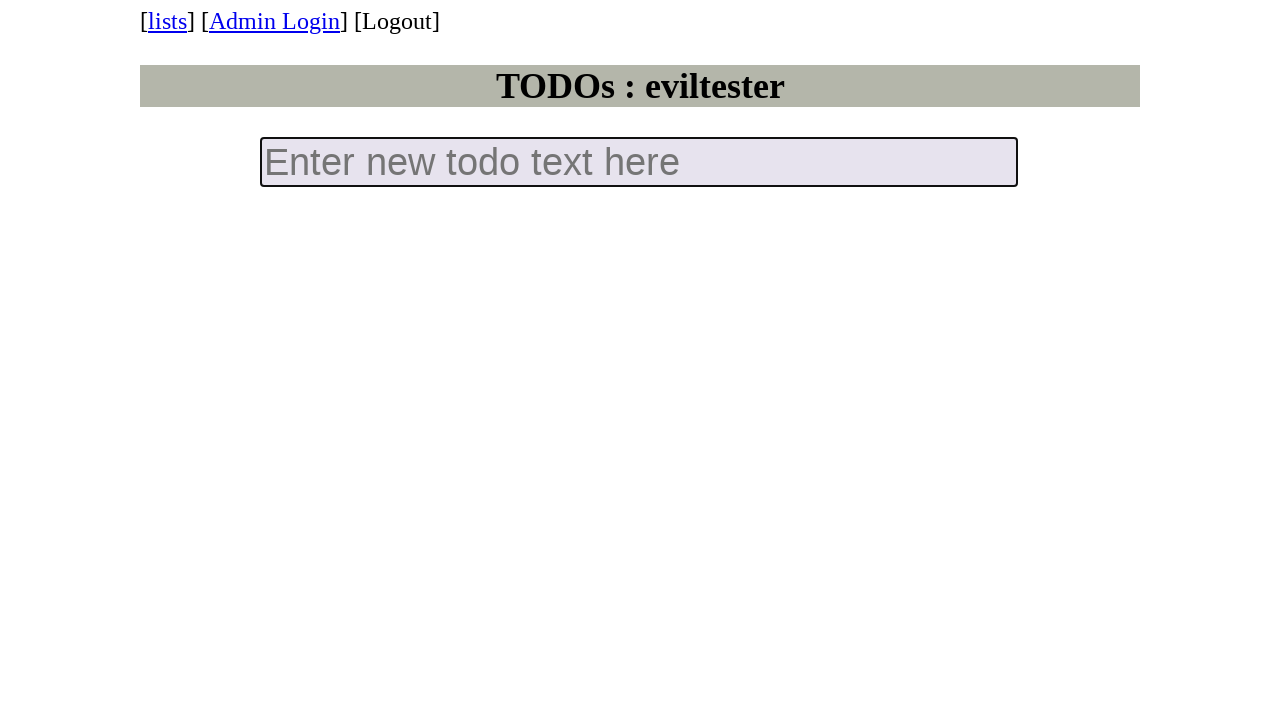

Filled input field with 'todo 1' on input.new-todo
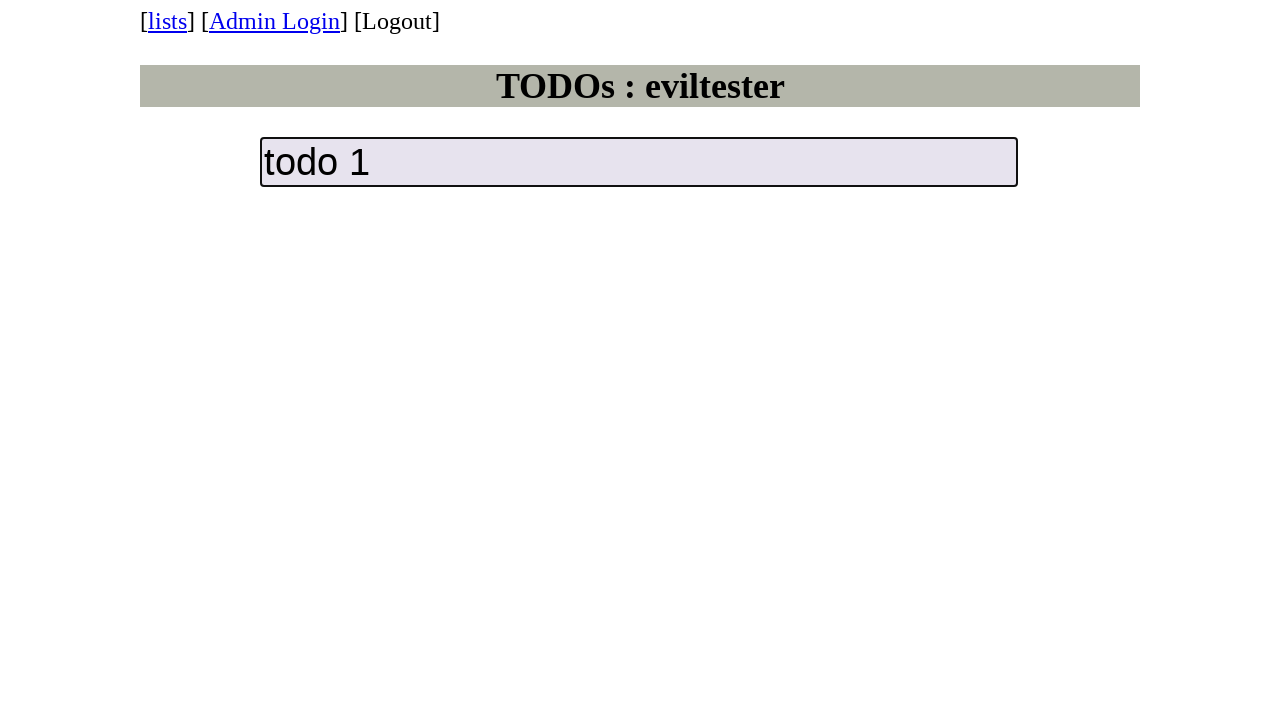

Pressed Enter to add first todo item on input.new-todo
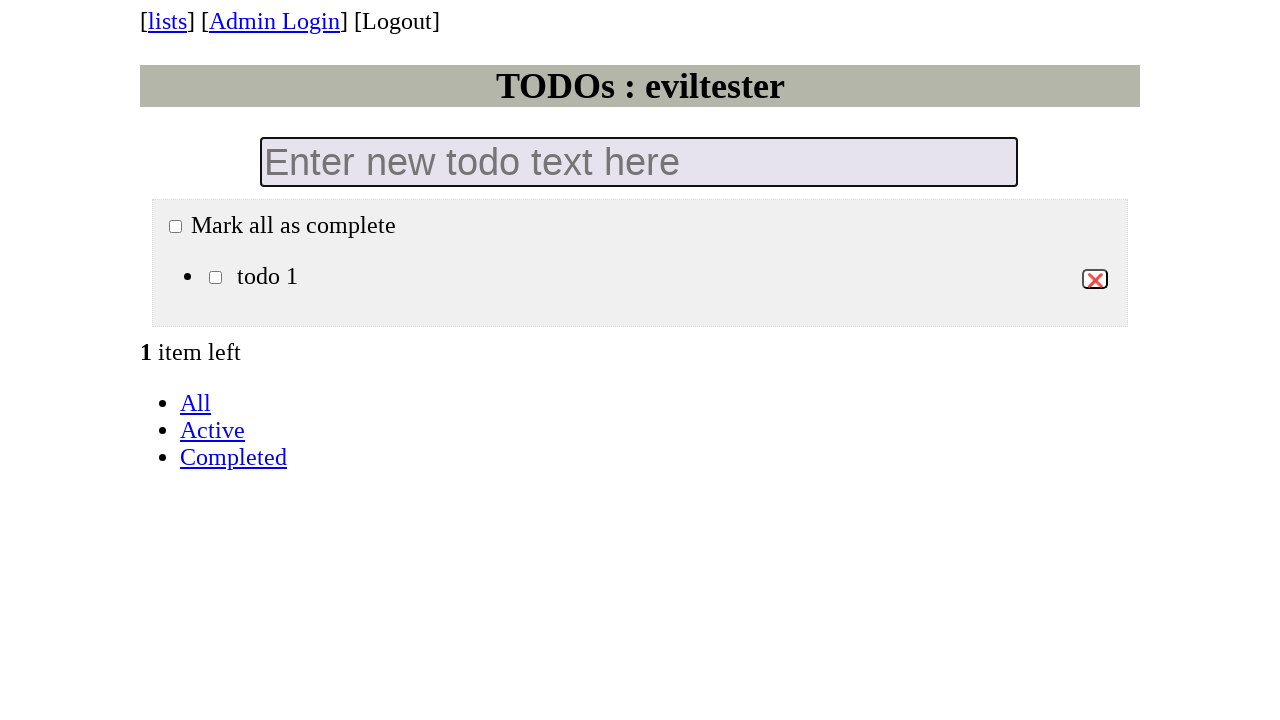

Filled input field with 'todo 2' on input.new-todo
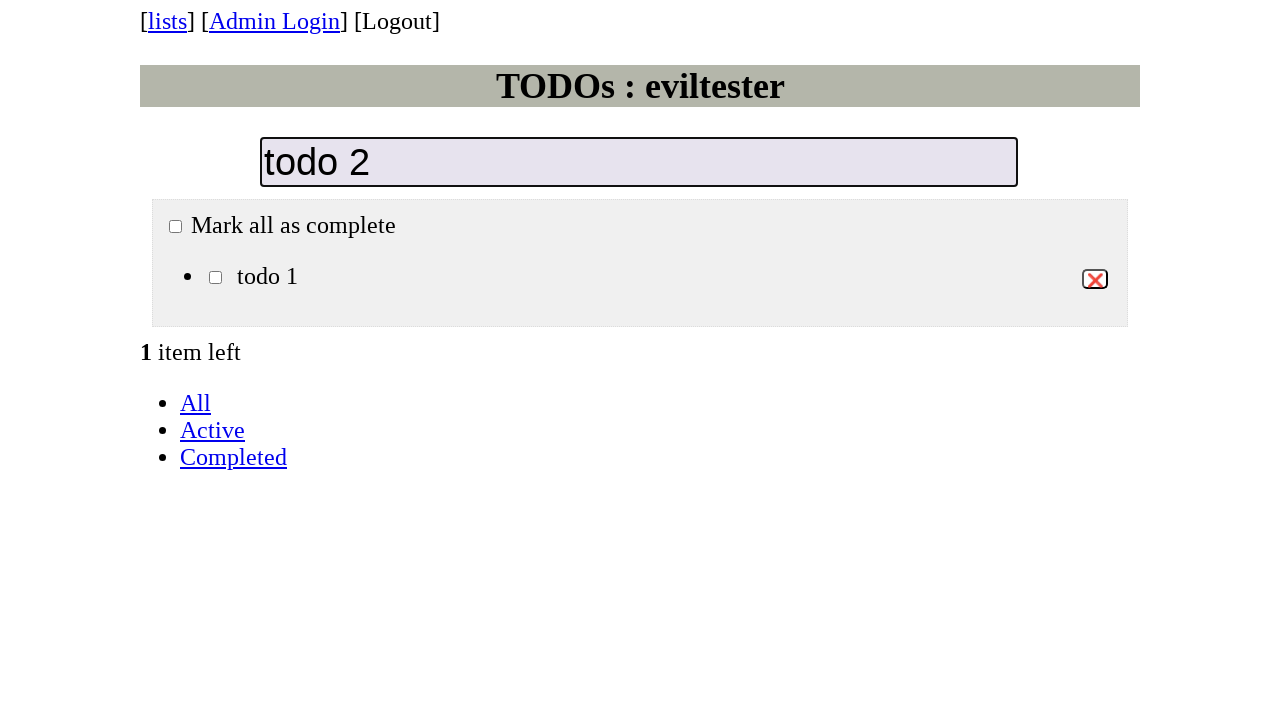

Pressed Enter to add second todo item on input.new-todo
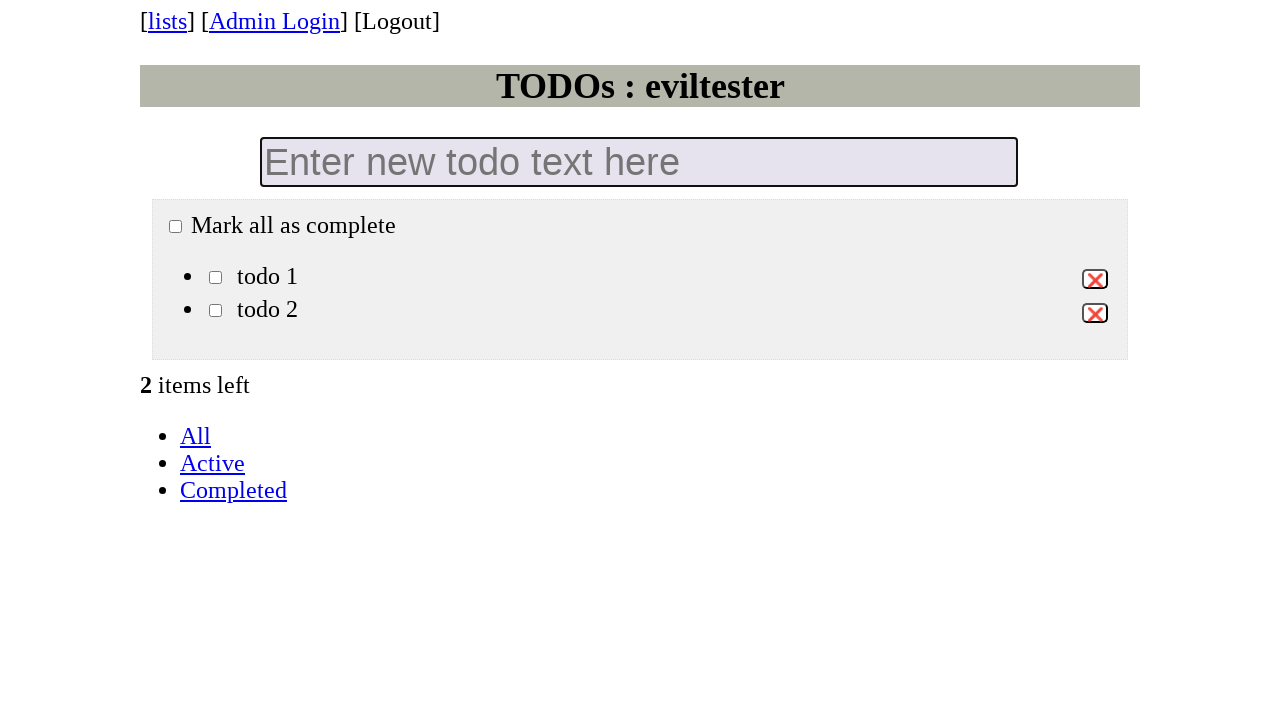

Filled input field with 'todo 3' on input.new-todo
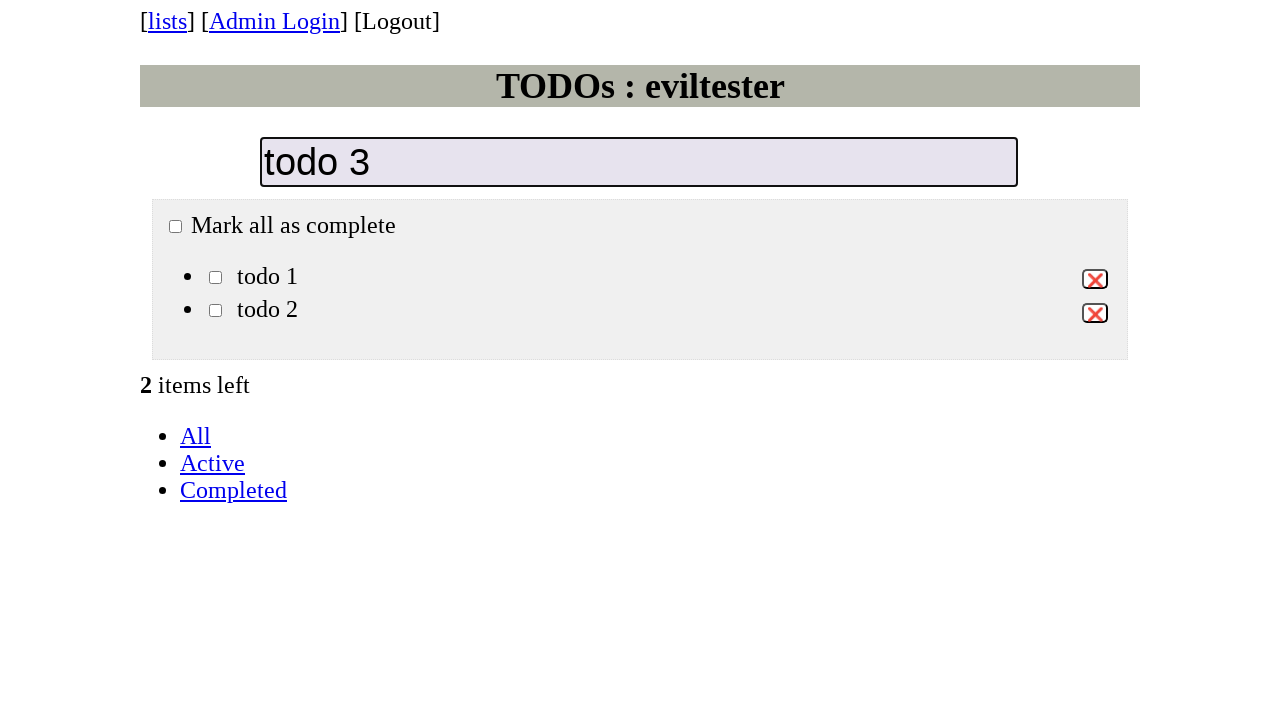

Pressed Enter to add third todo item on input.new-todo
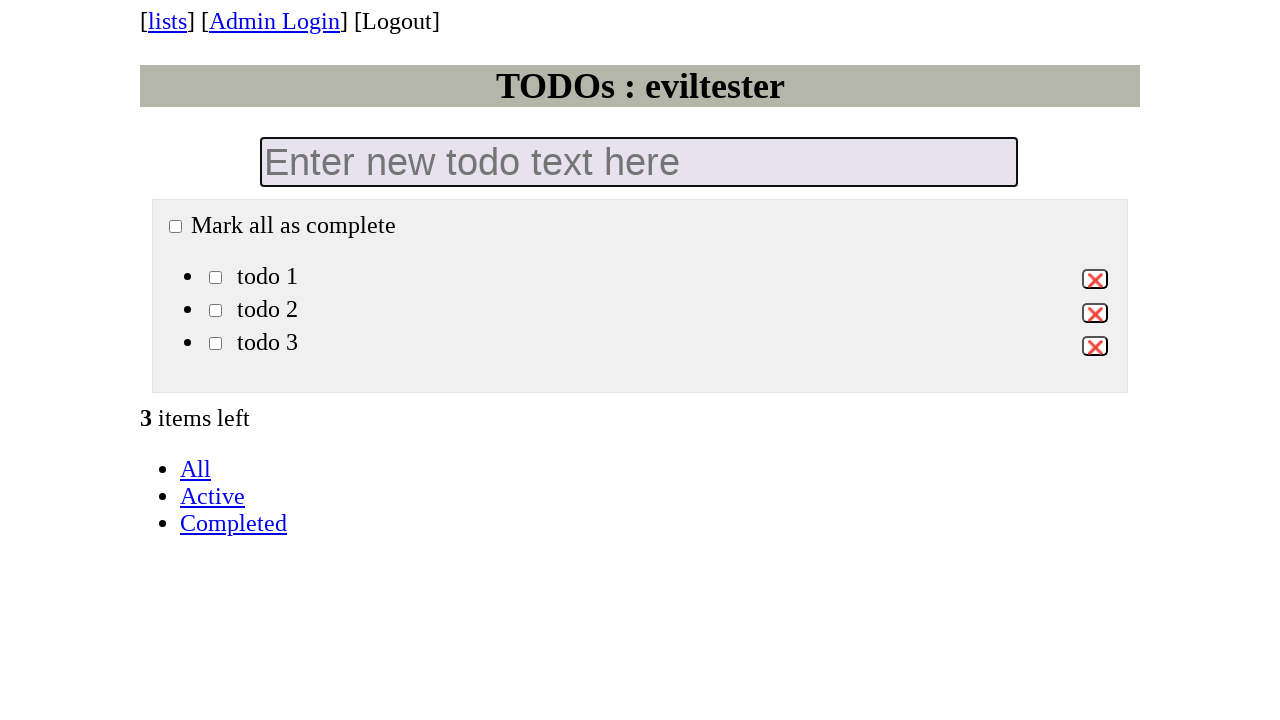

Waited for checkboxes to appear in todo list
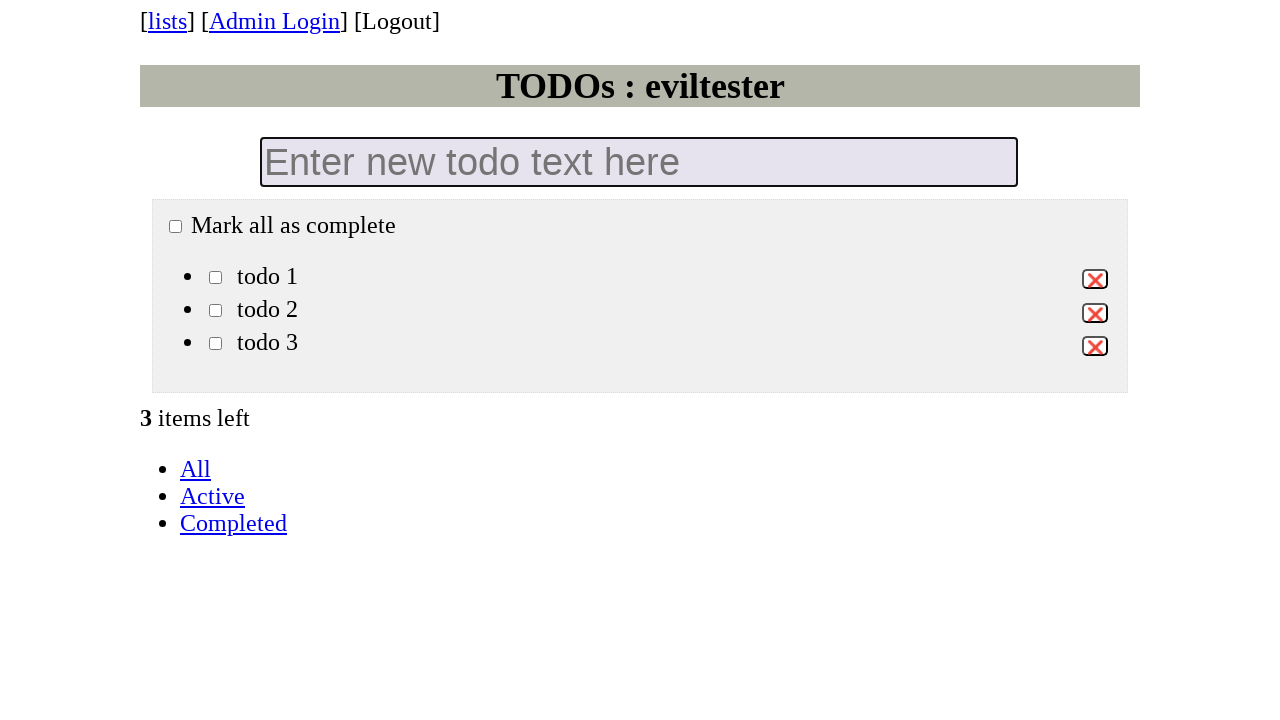

Located all checkbox elements in todo list
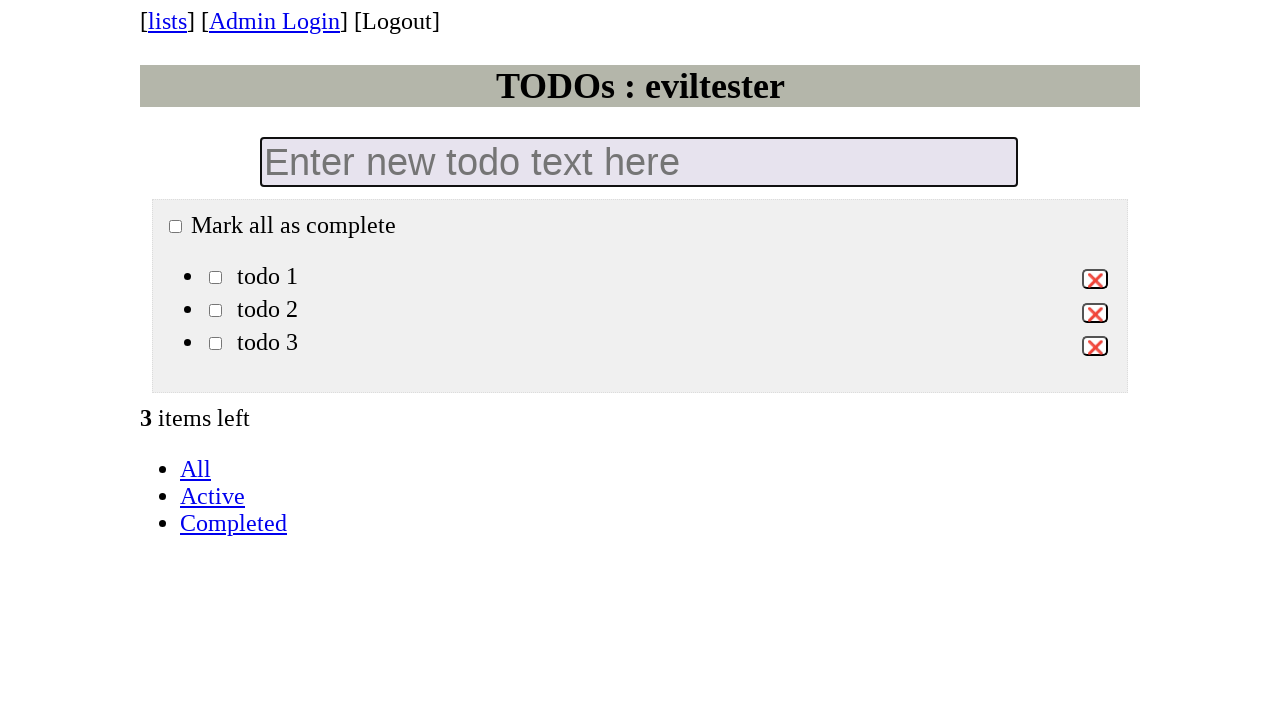

Verified that 3 checkboxes are present for the 3 todo items
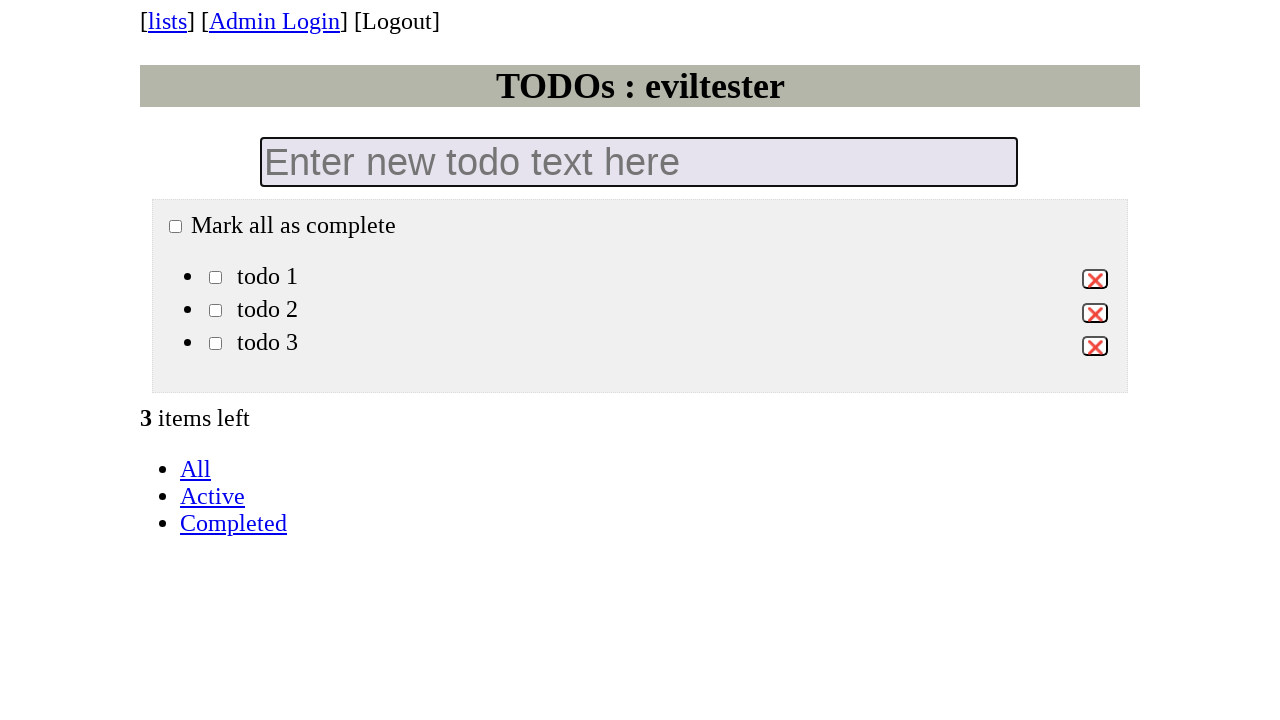

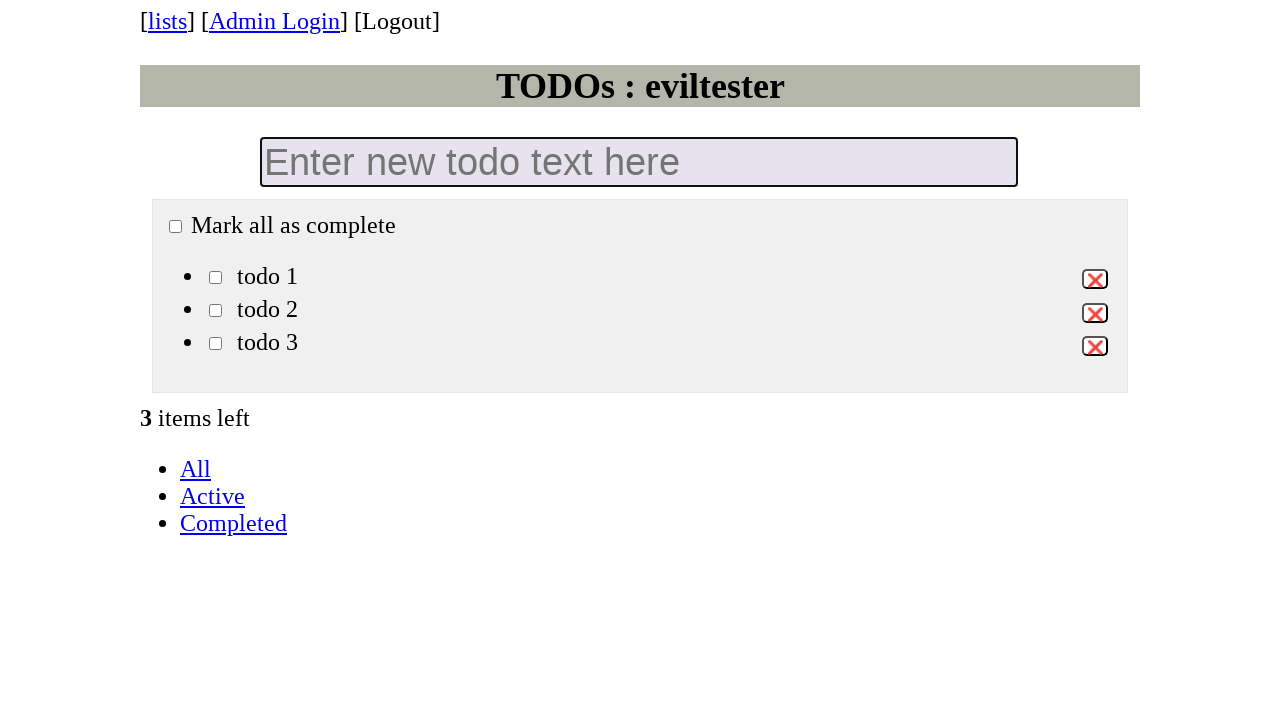